Tests radio button functionality on an HTML forms demo page by locating radio buttons in a form group and clicking through each one to verify they can be selected.

Starting URL: http://echoecho.com/htmlforms10.htm

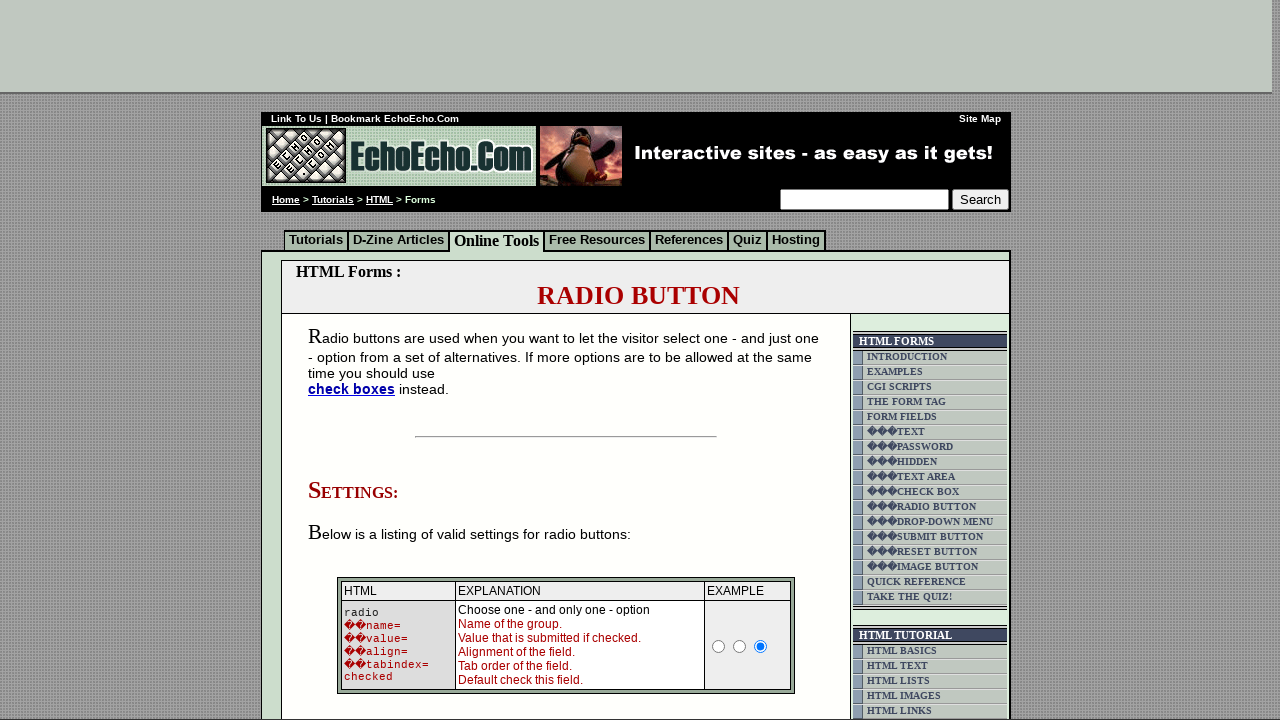

Navigated to HTML forms demo page
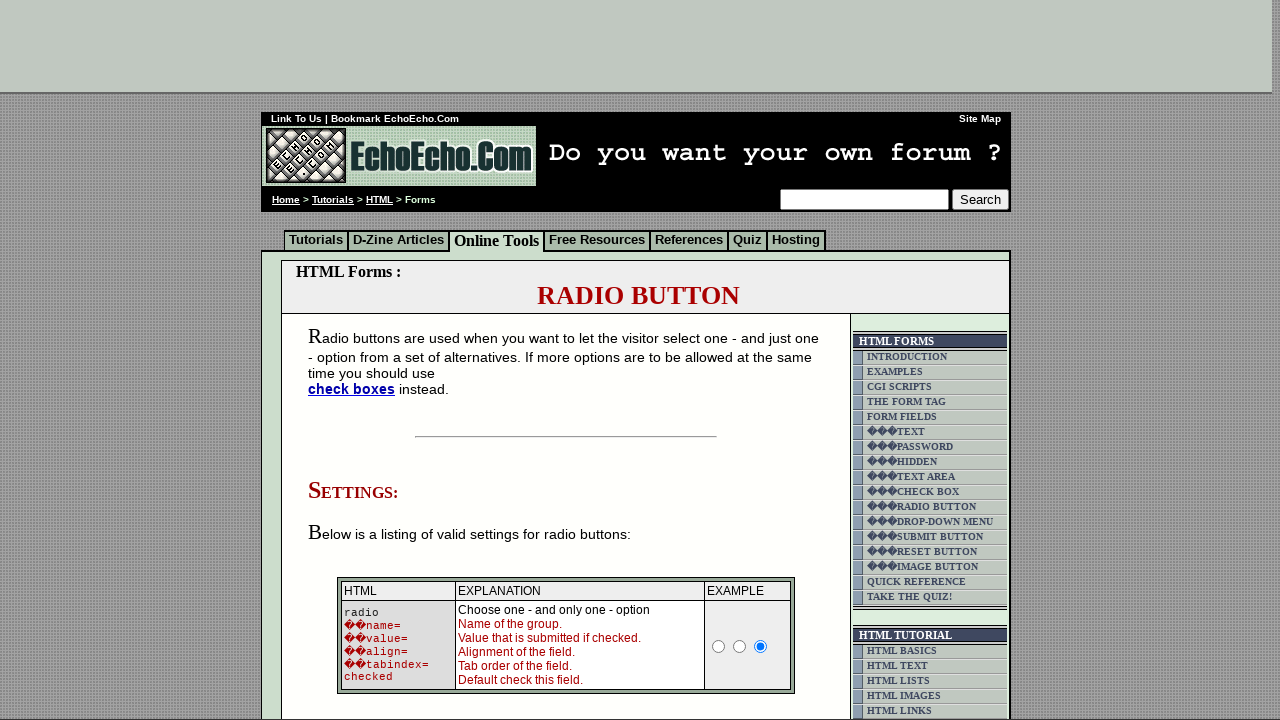

Radio button group loaded
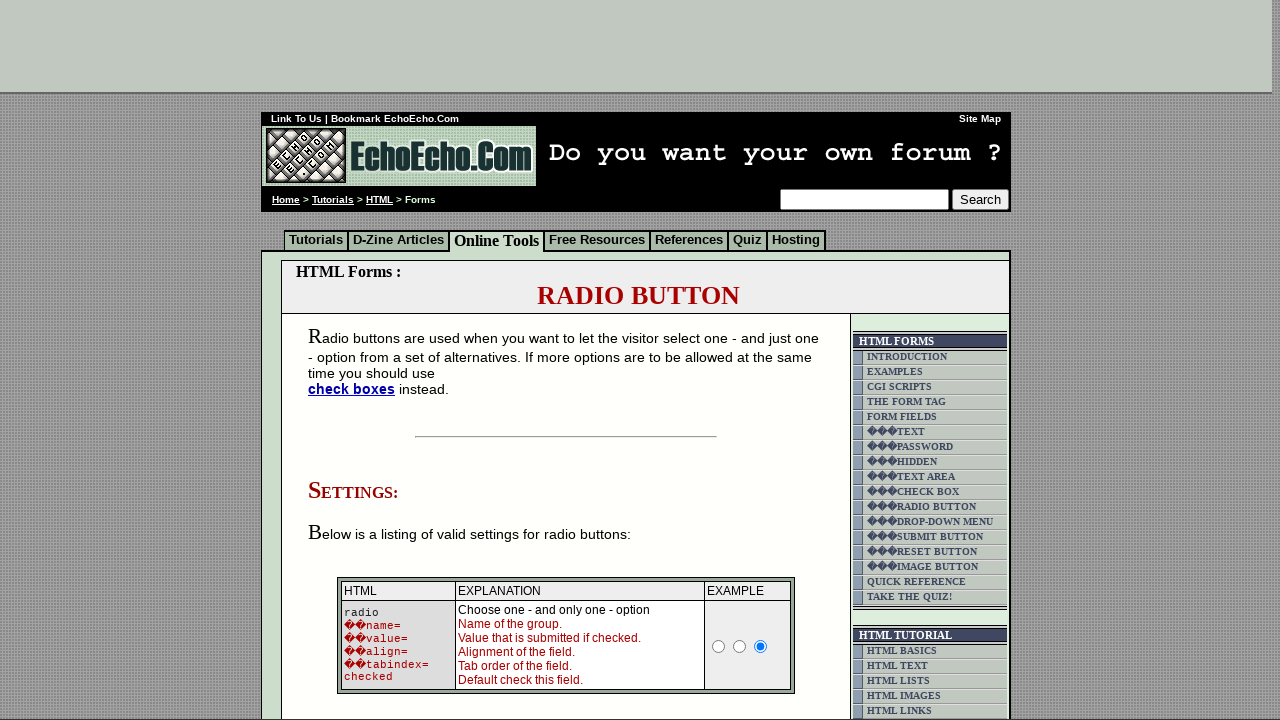

Located all radio buttons in group1
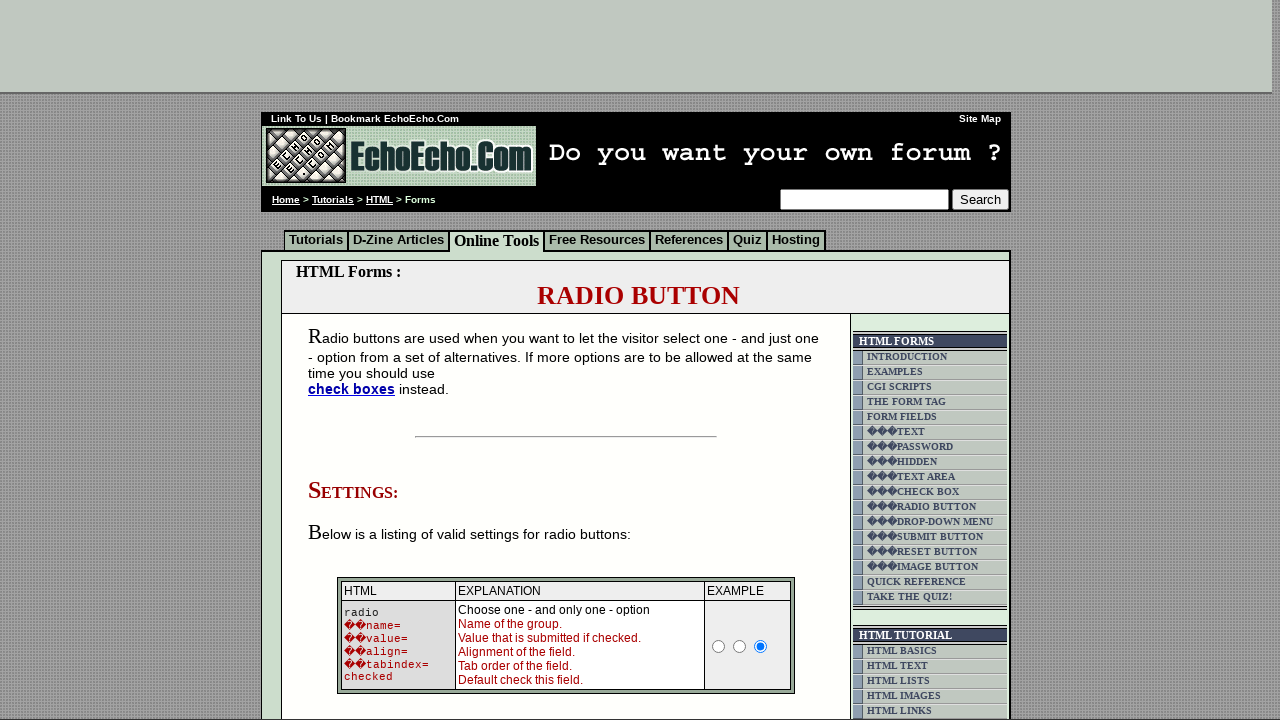

Clicked radio button 1 of 3 at (356, 360) on input[name='group1'] >> nth=0
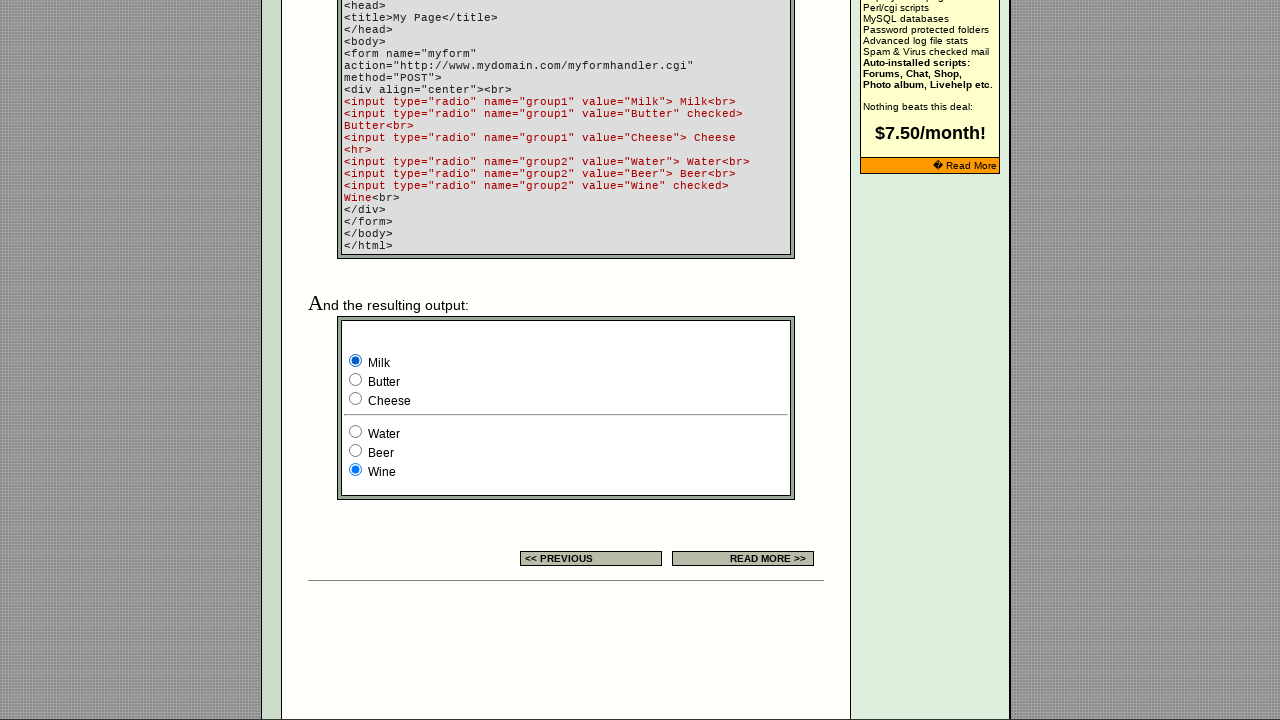

Waited for radio button 1 selection to register
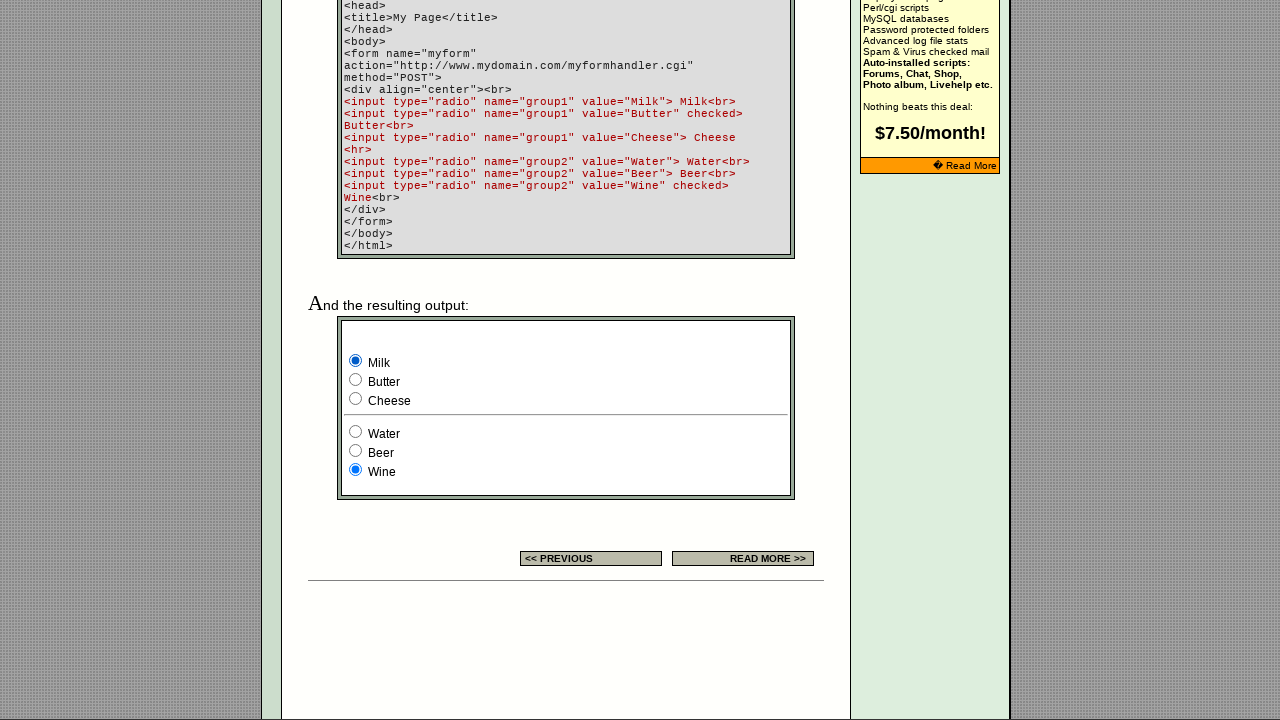

Clicked radio button 2 of 3 at (356, 380) on input[name='group1'] >> nth=1
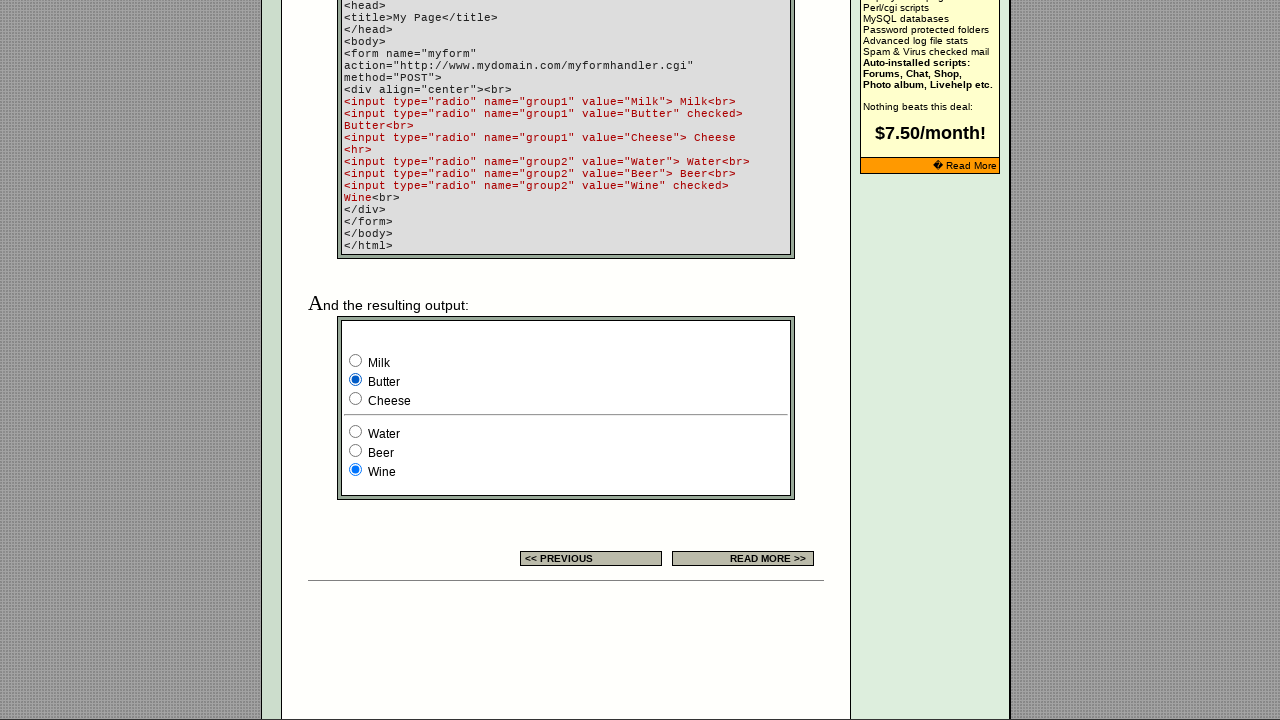

Waited for radio button 2 selection to register
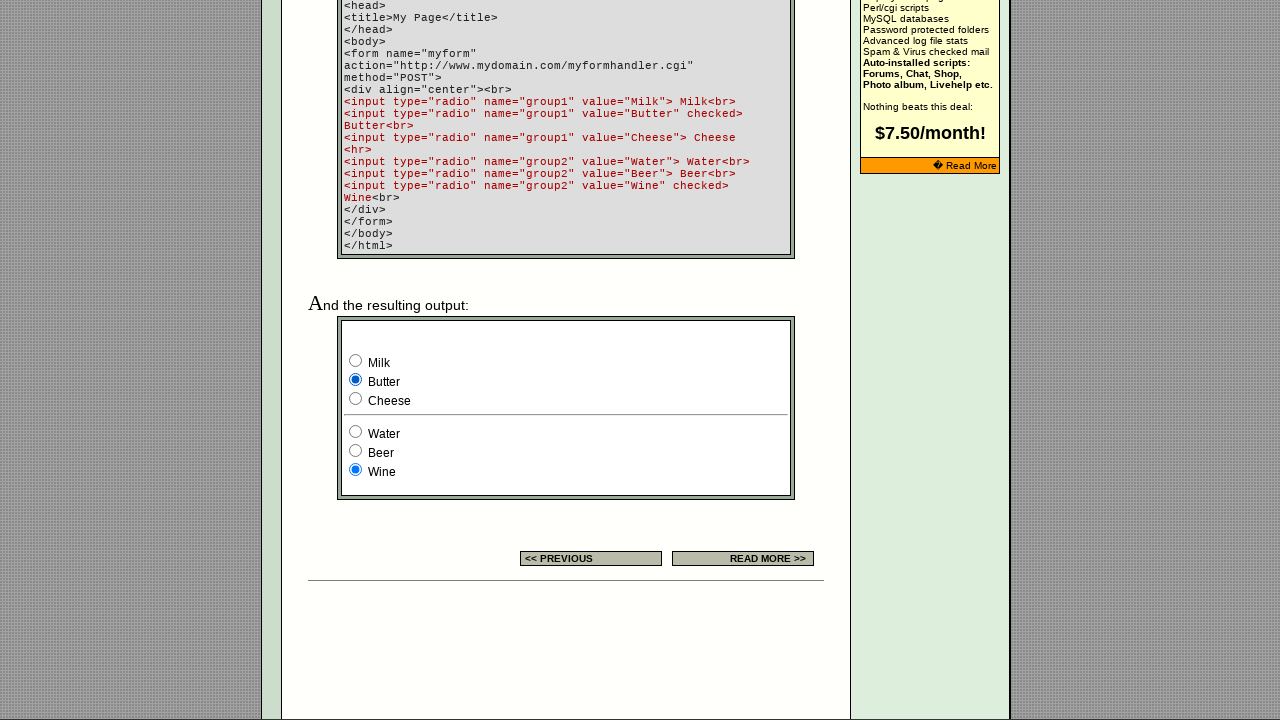

Clicked radio button 3 of 3 at (356, 398) on input[name='group1'] >> nth=2
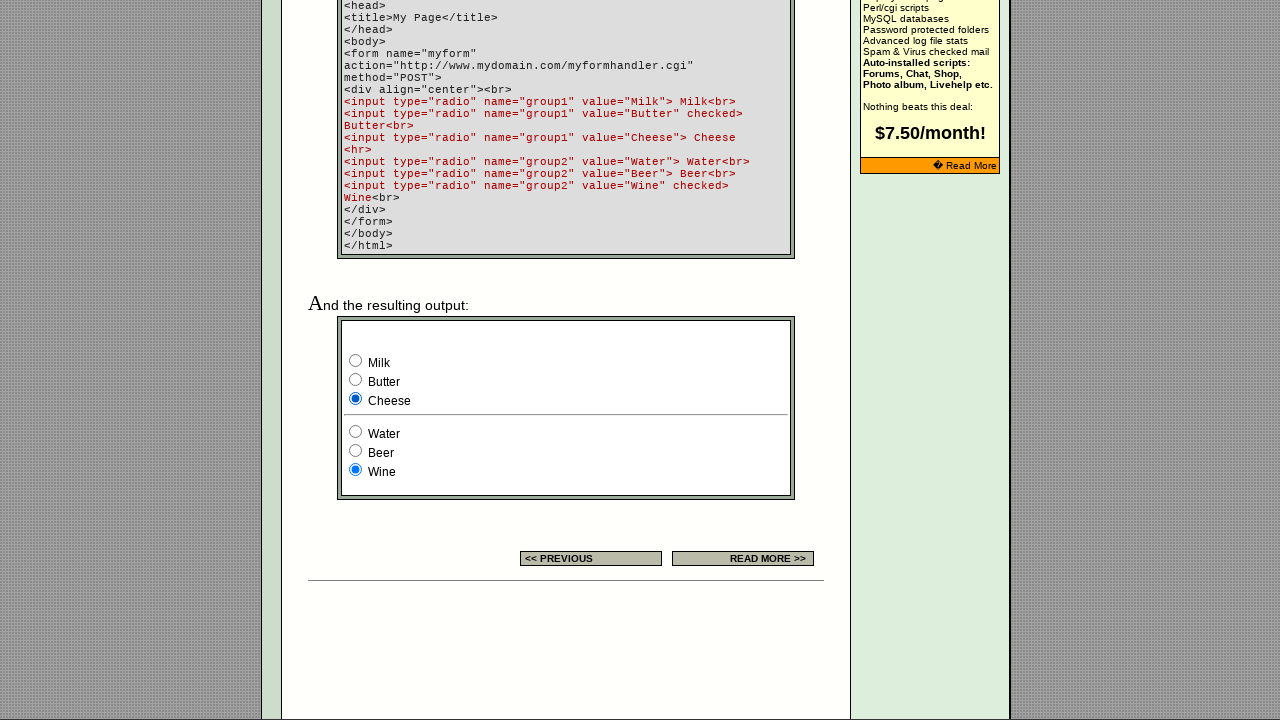

Waited for radio button 3 selection to register
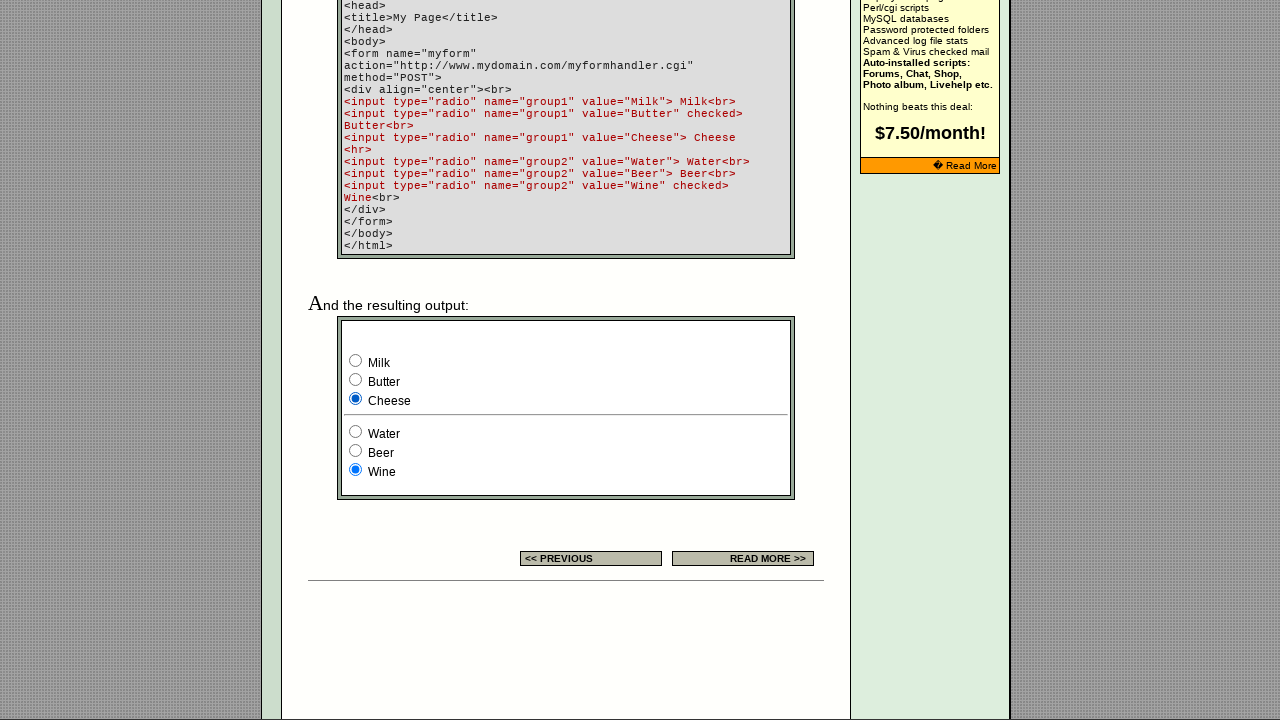

Verified last radio button is checked: True
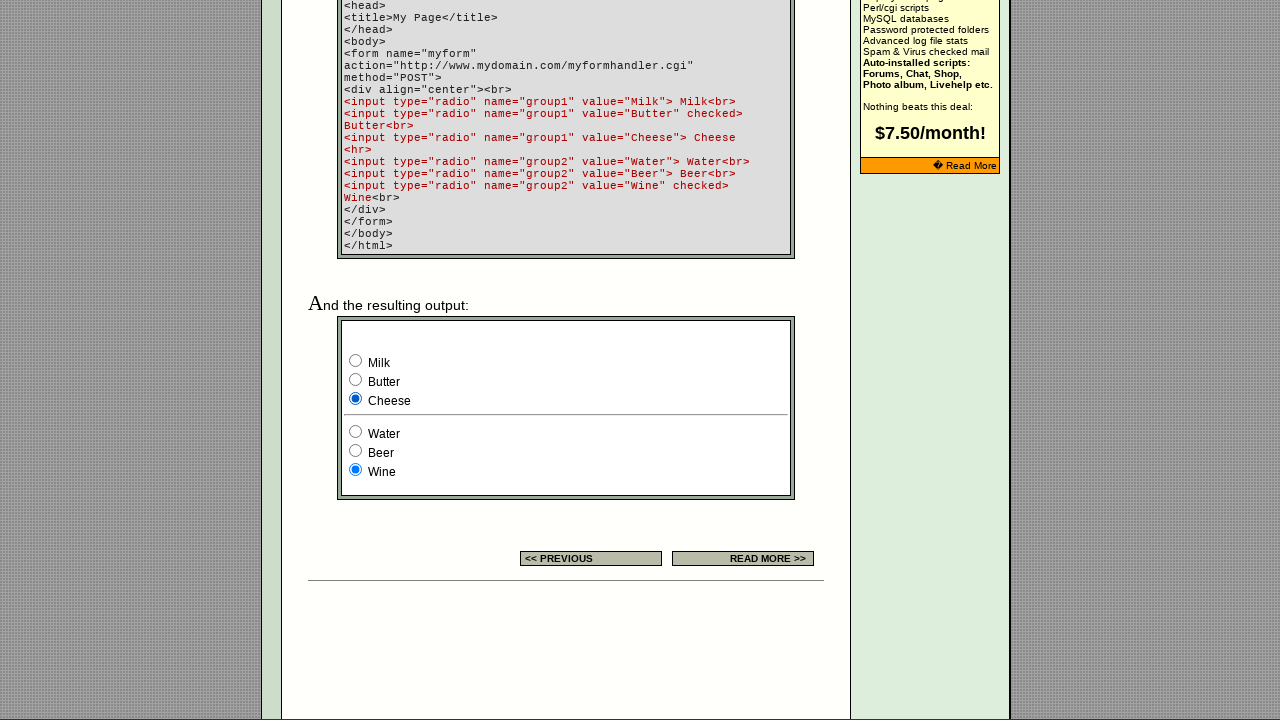

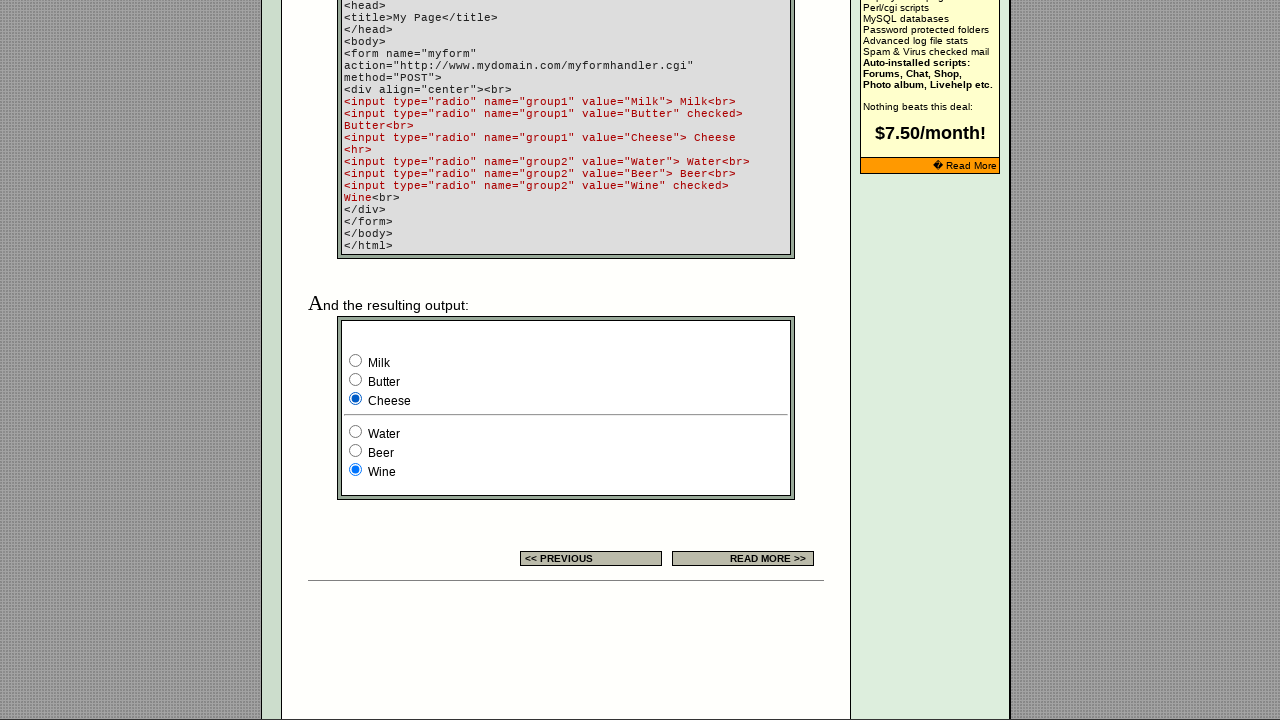